Tests closing a modal dialog by pressing Enter key on the OK button

Starting URL: https://testpages.eviltester.com/styled/alerts/fake-alert-test.html

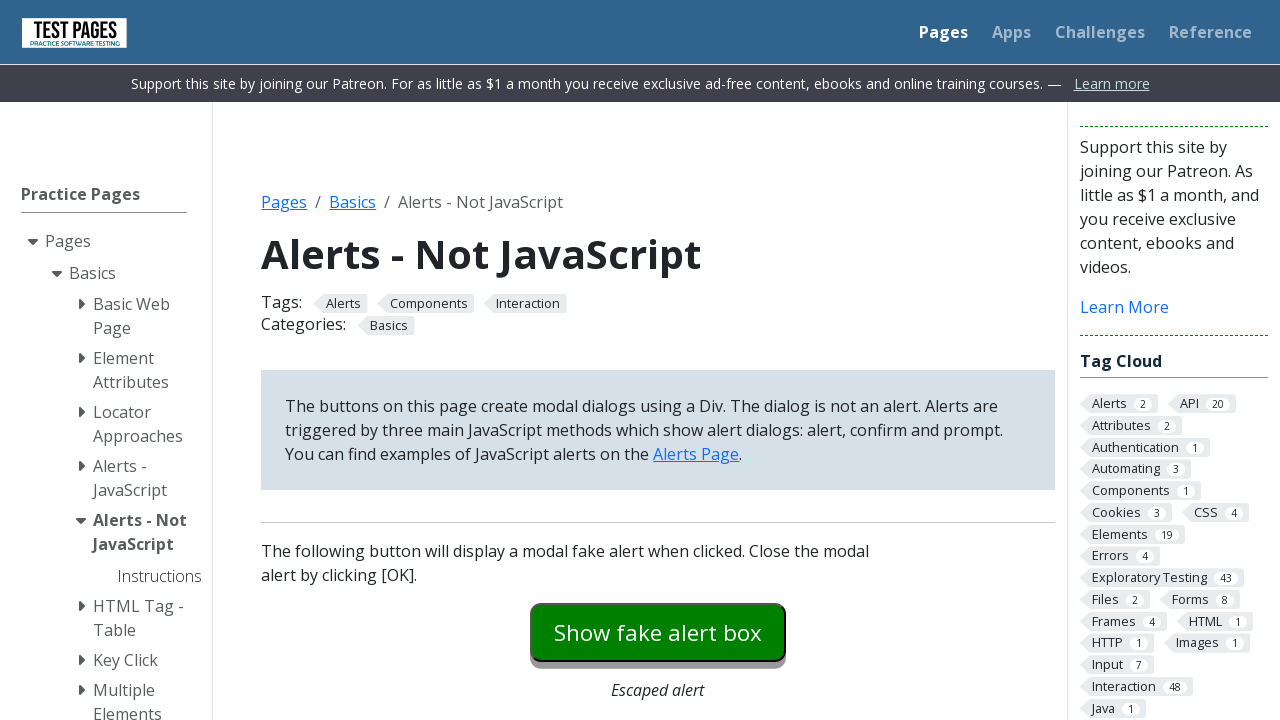

Clicked button to trigger modal dialog at (658, 360) on #modaldialog
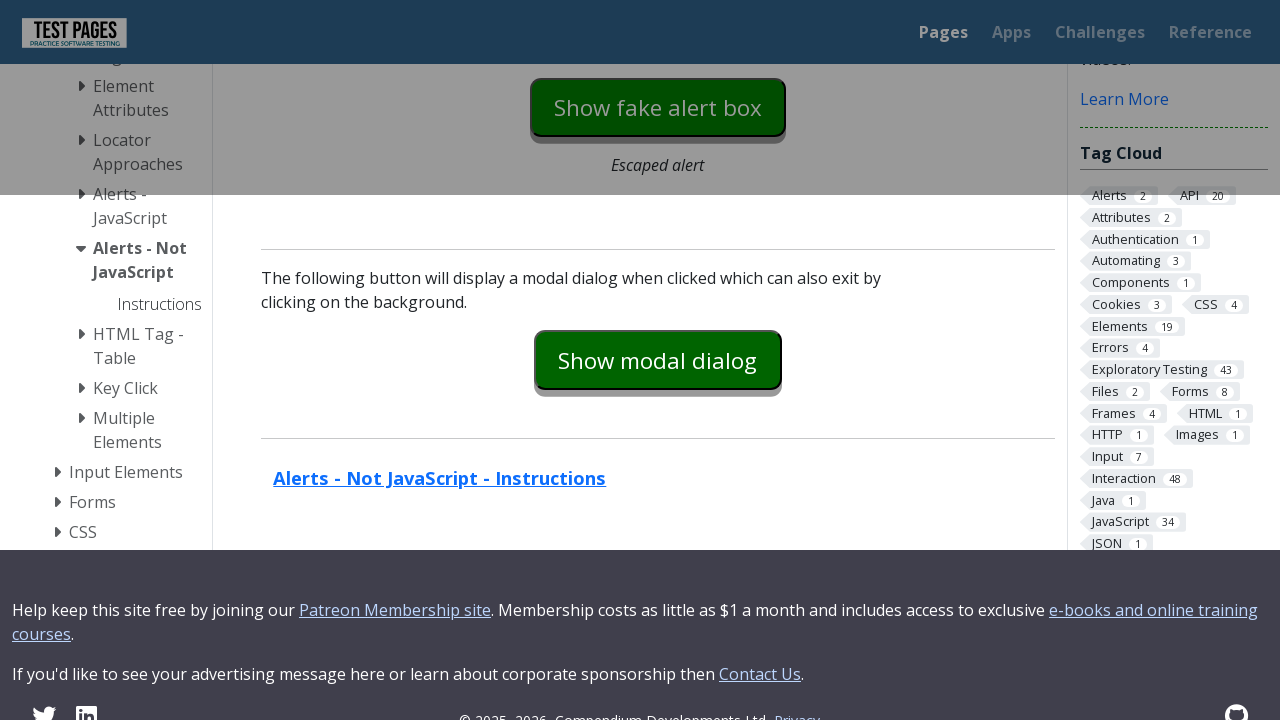

Modal dialog appeared with text element
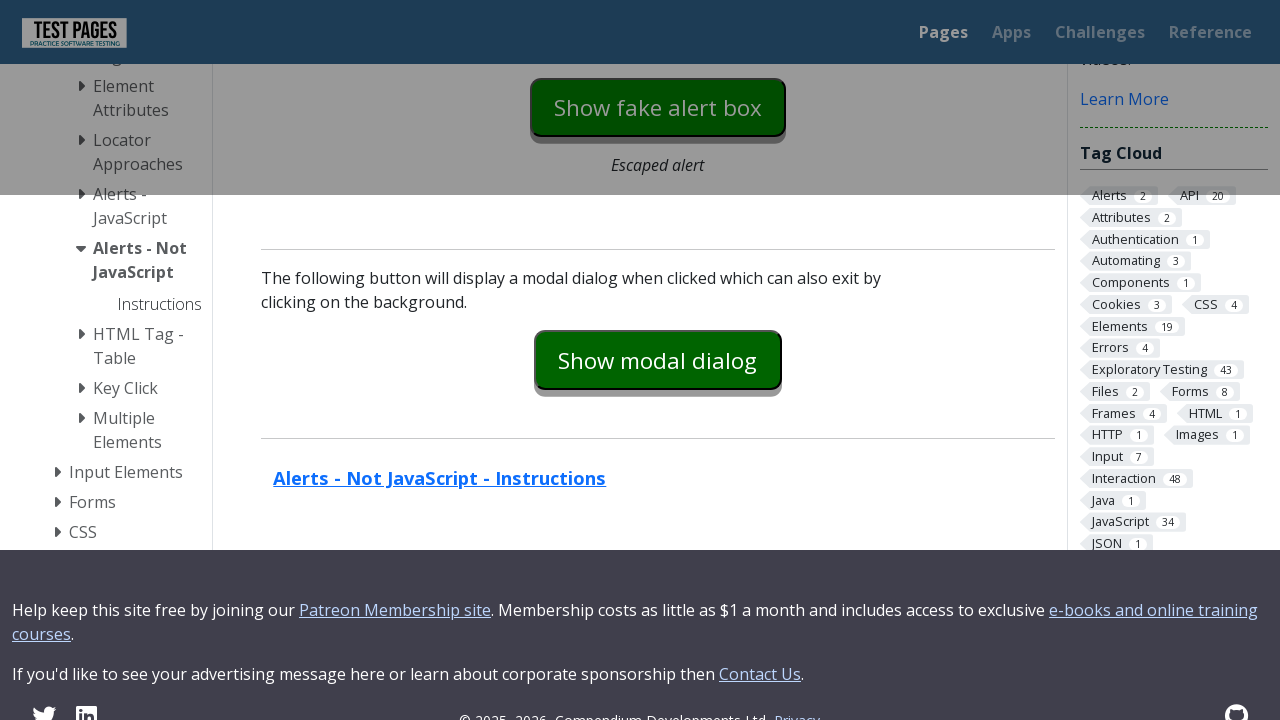

Pressed Enter key on OK button to close modal dialog on #dialog-ok
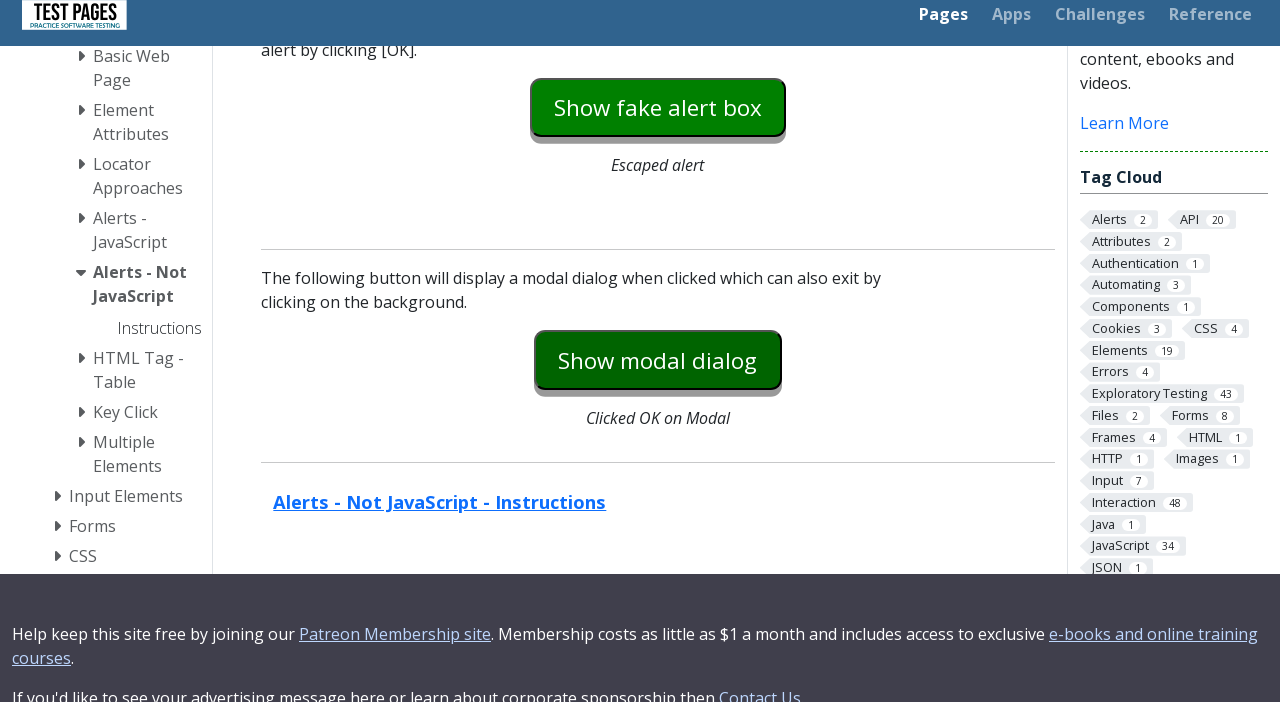

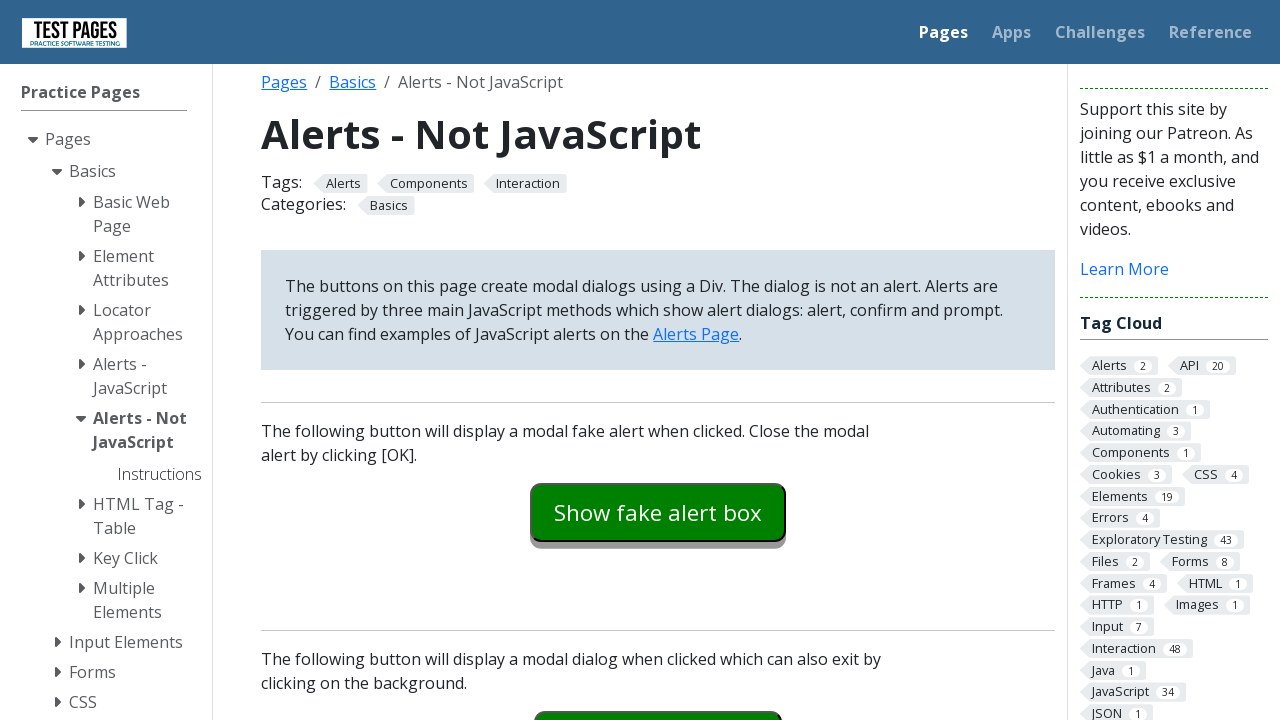